Tests checkbox interactions by toggling their states and verifying the changes

Starting URL: http://the-internet.herokuapp.com/checkboxes

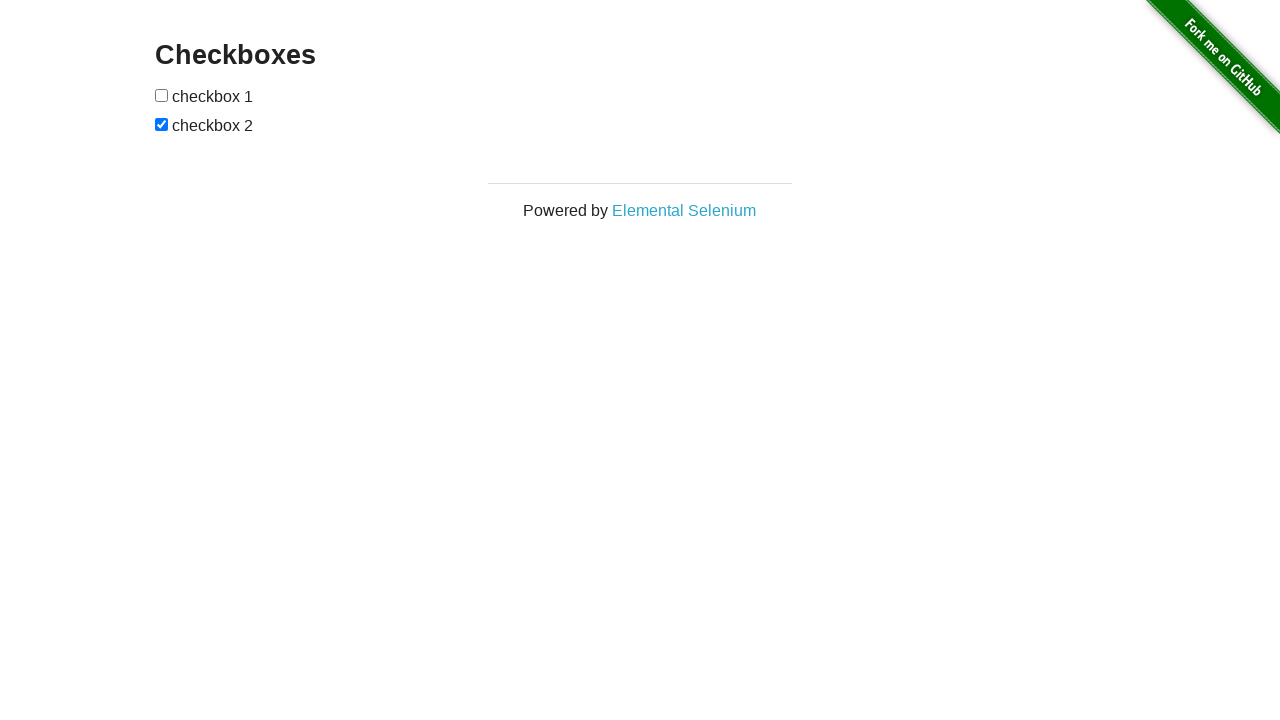

Located first checkbox element
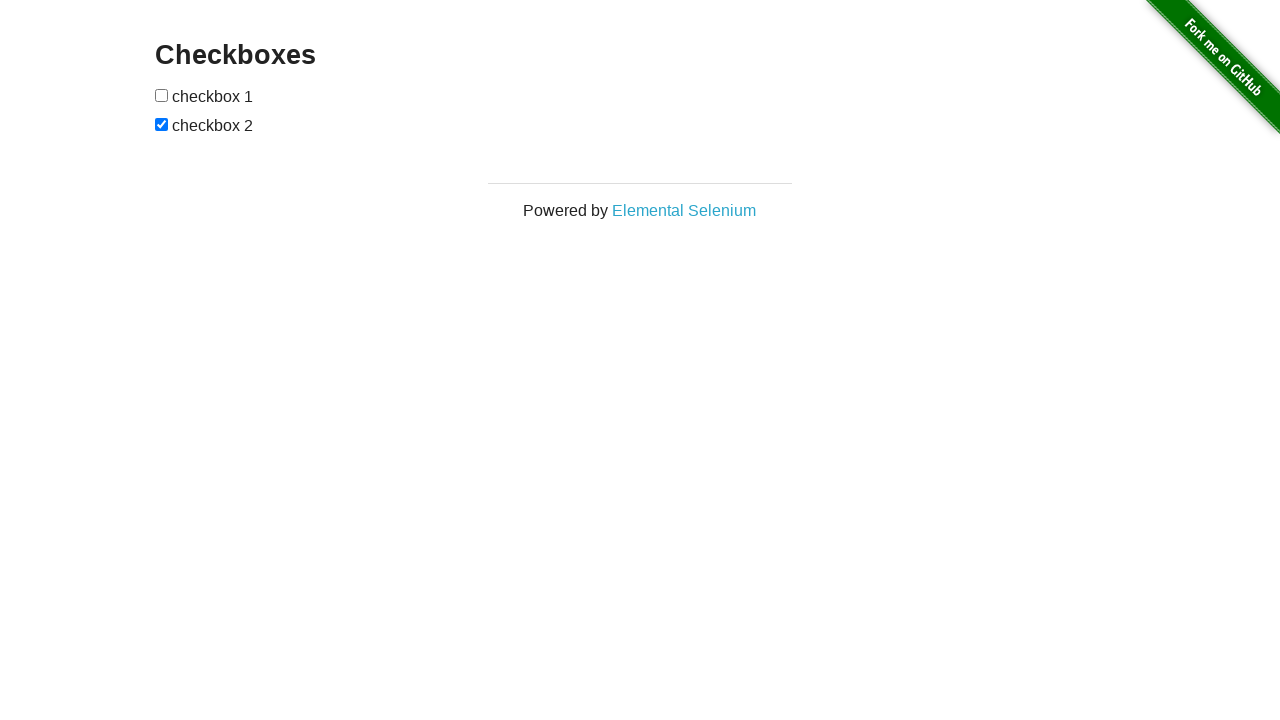

Clicked first checkbox to toggle its state at (162, 95) on [type=checkbox] >> nth=0
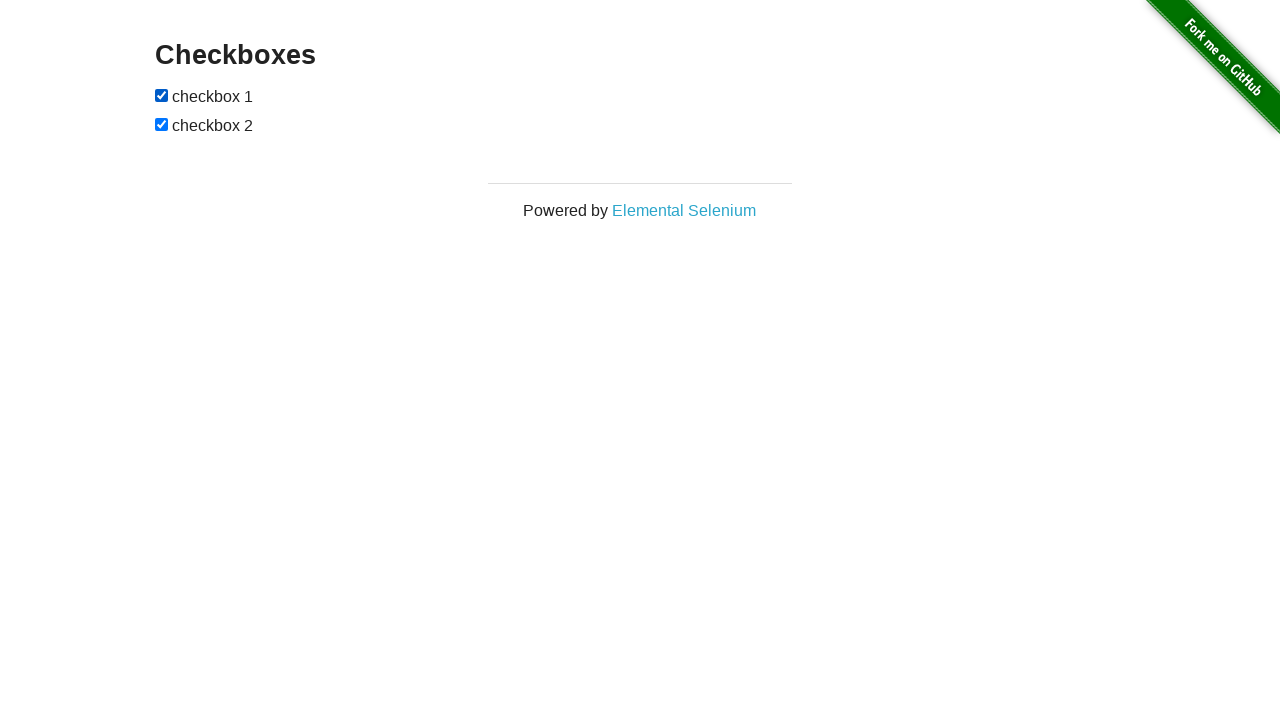

Located second checkbox element
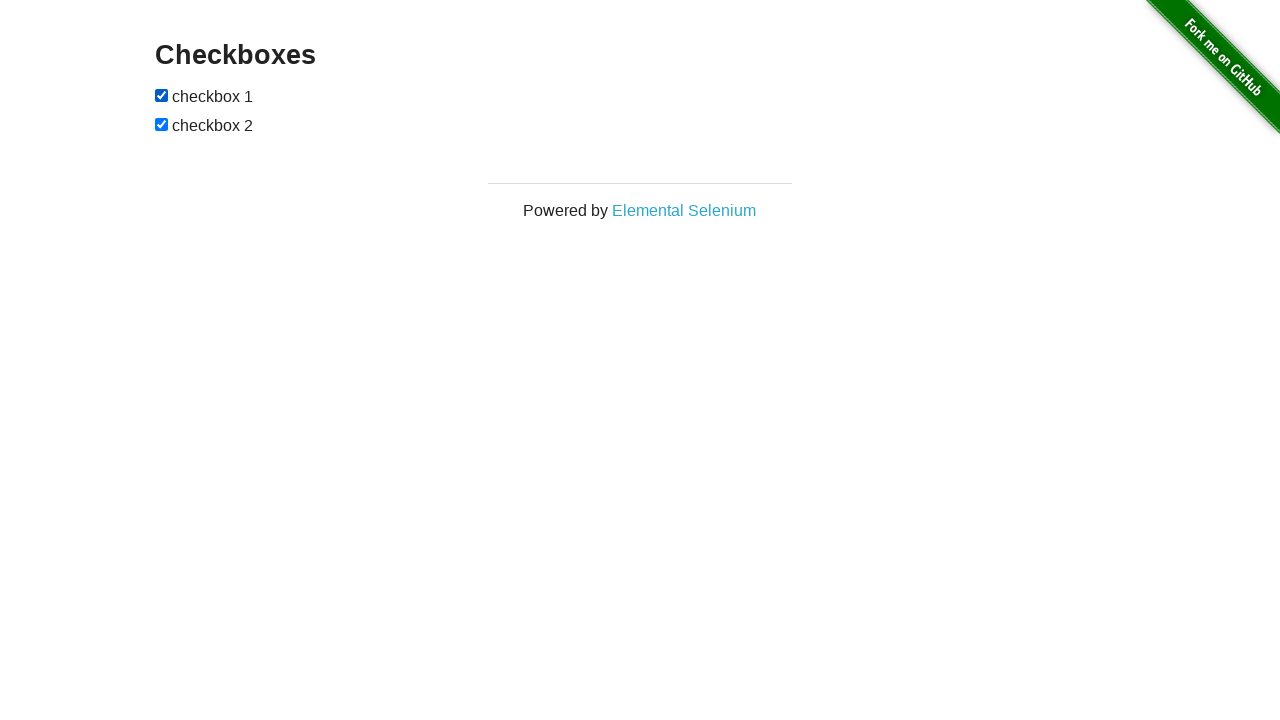

Clicked second checkbox to uncheck it at (162, 124) on #checkboxes > input[type=checkbox]:nth-child(3)
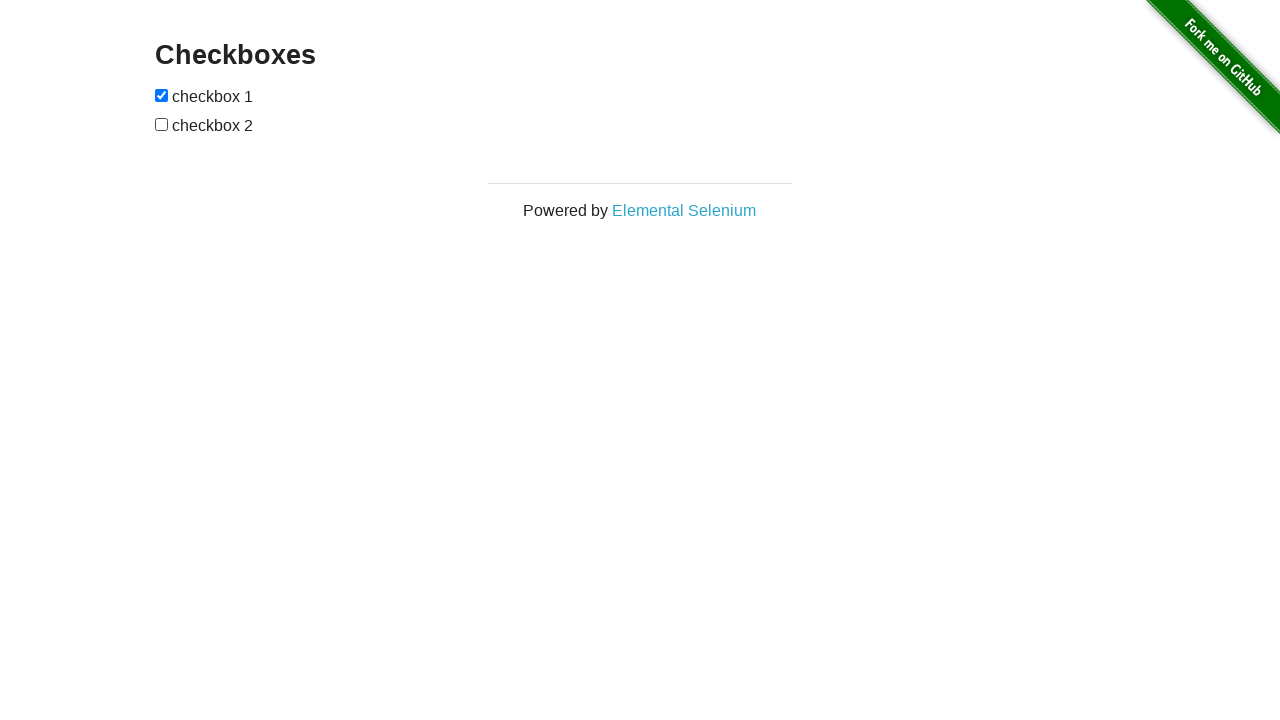

Clicked second checkbox again to re-check it at (162, 124) on #checkboxes > input[type=checkbox]:nth-child(3)
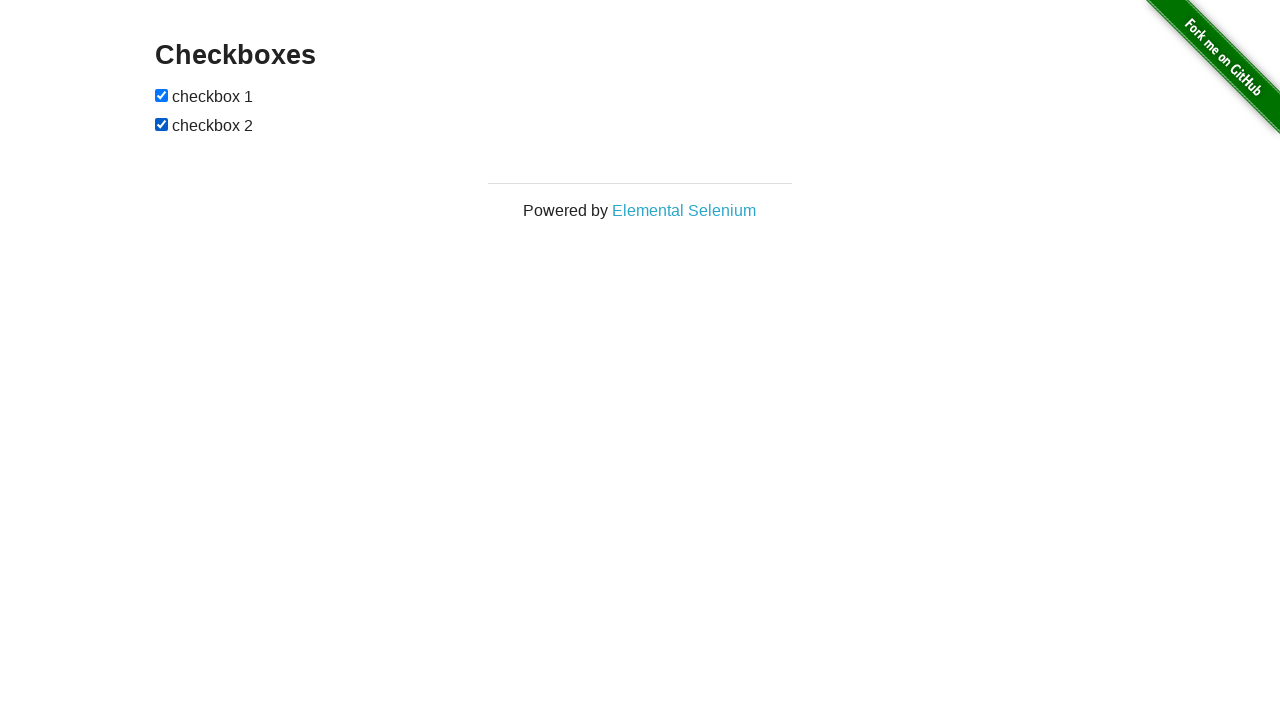

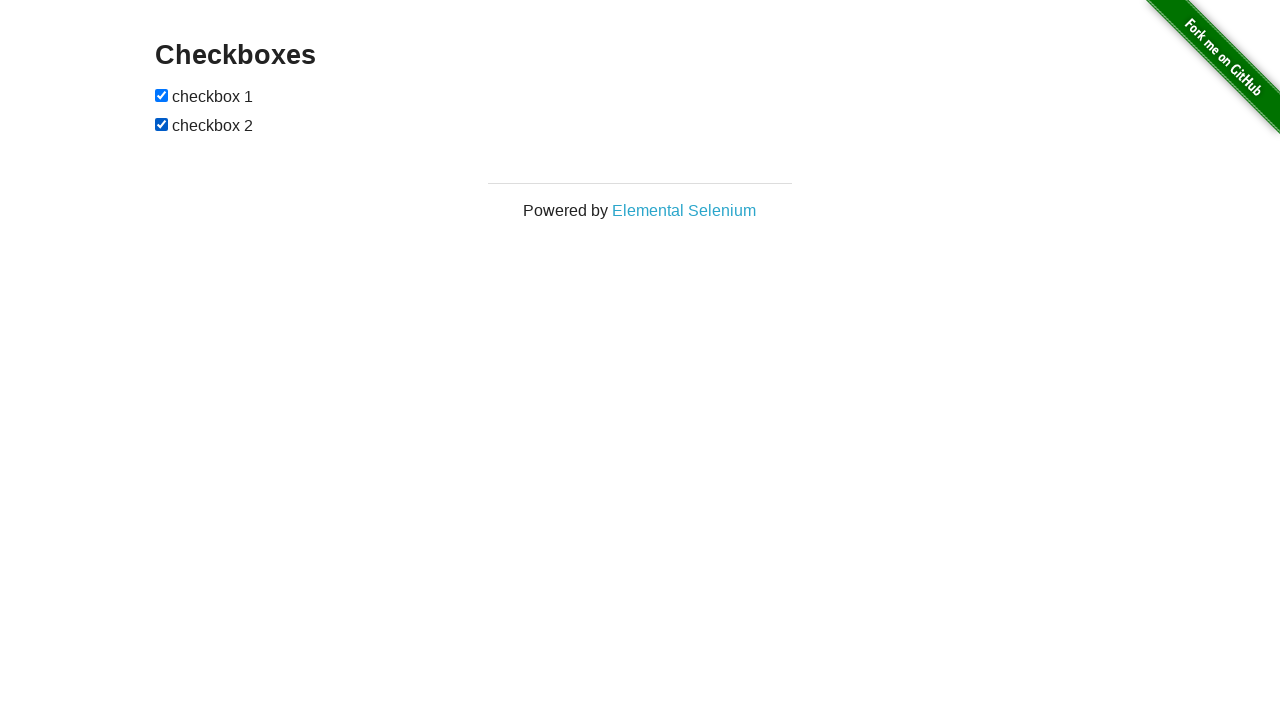